Tests adding multiple todo items and verifies they appear in the list correctly

Starting URL: https://demo.playwright.dev/todomvc

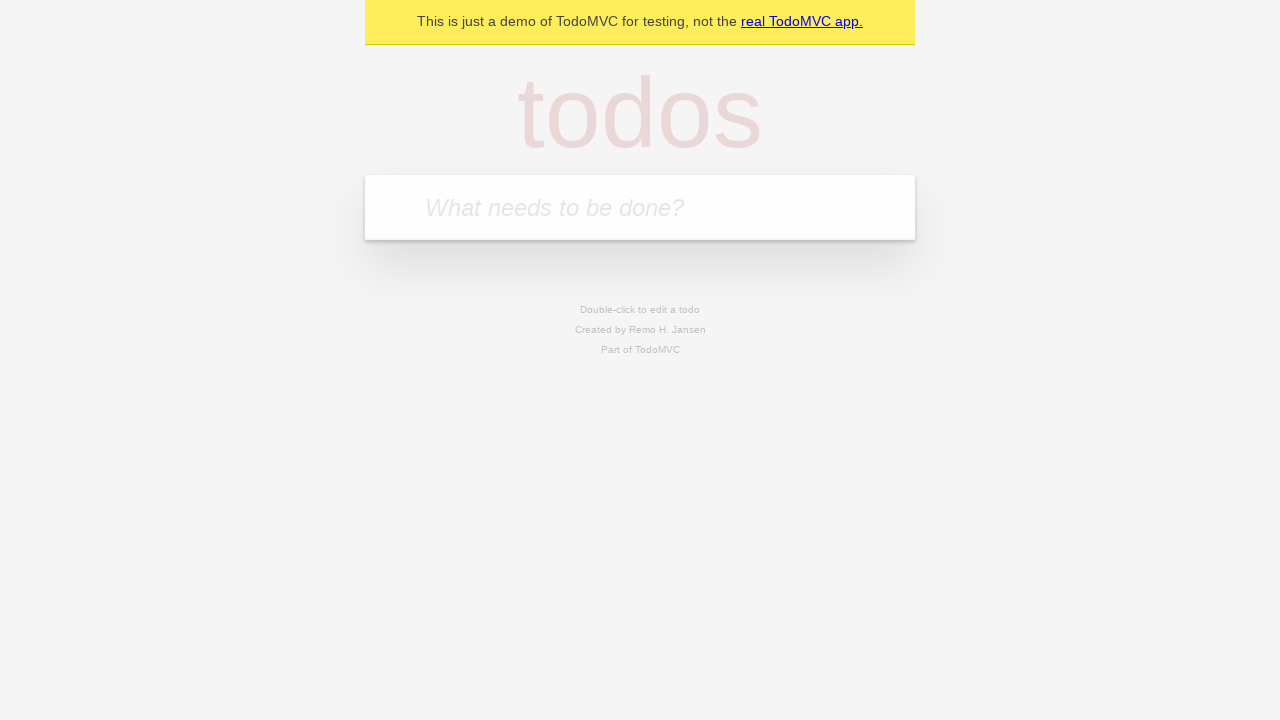

Located the todo input field
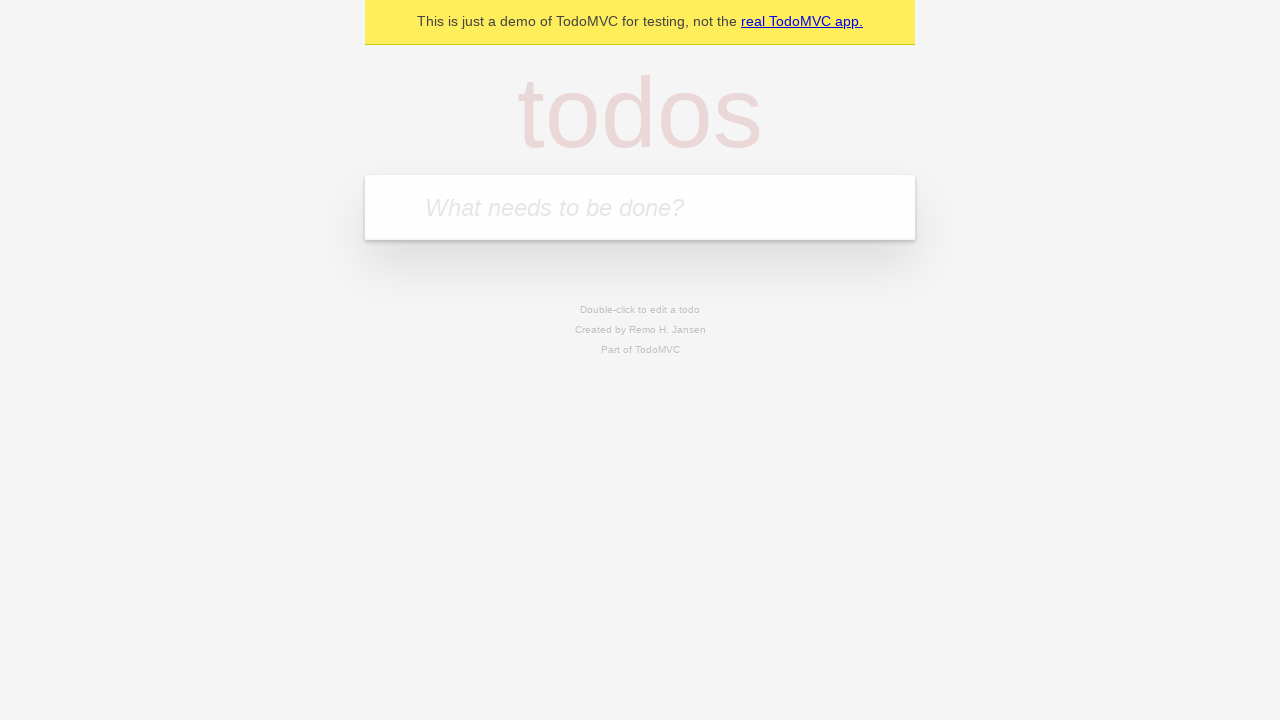

Filled todo input with 'buy some cheese' on internal:role=textbox[name="What needs to be done?"i]
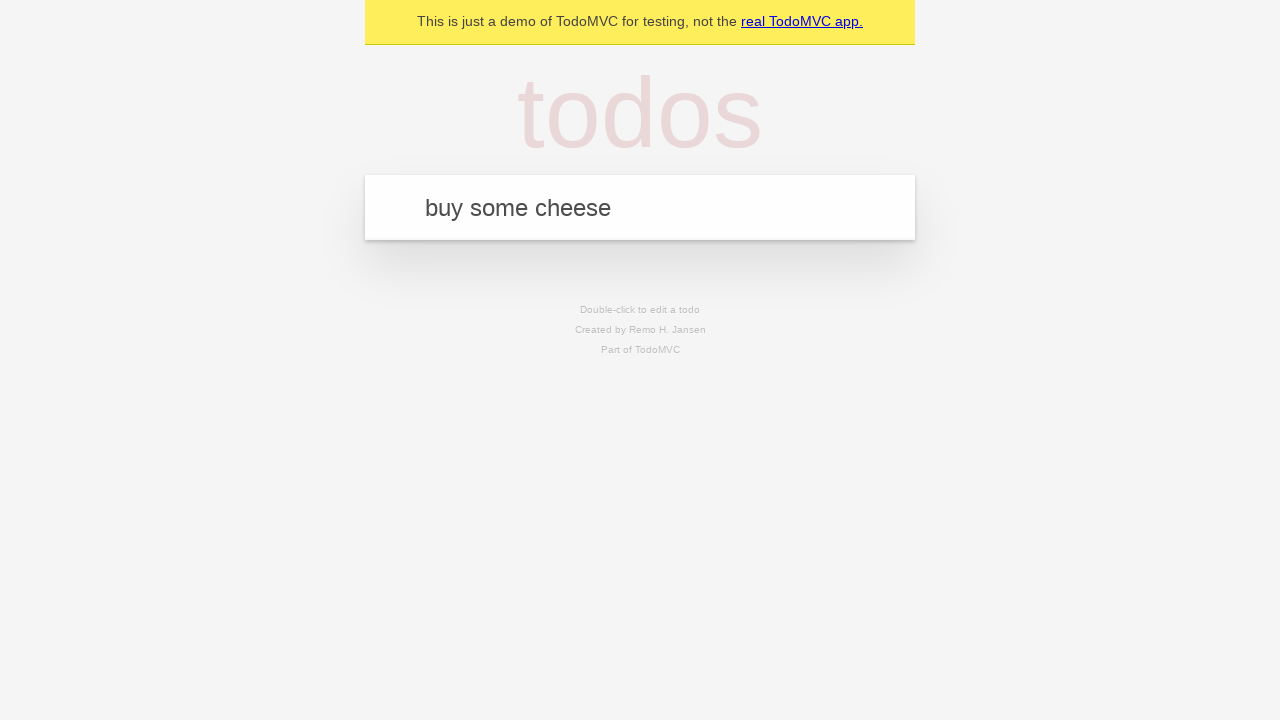

Pressed Enter to create first todo item on internal:role=textbox[name="What needs to be done?"i]
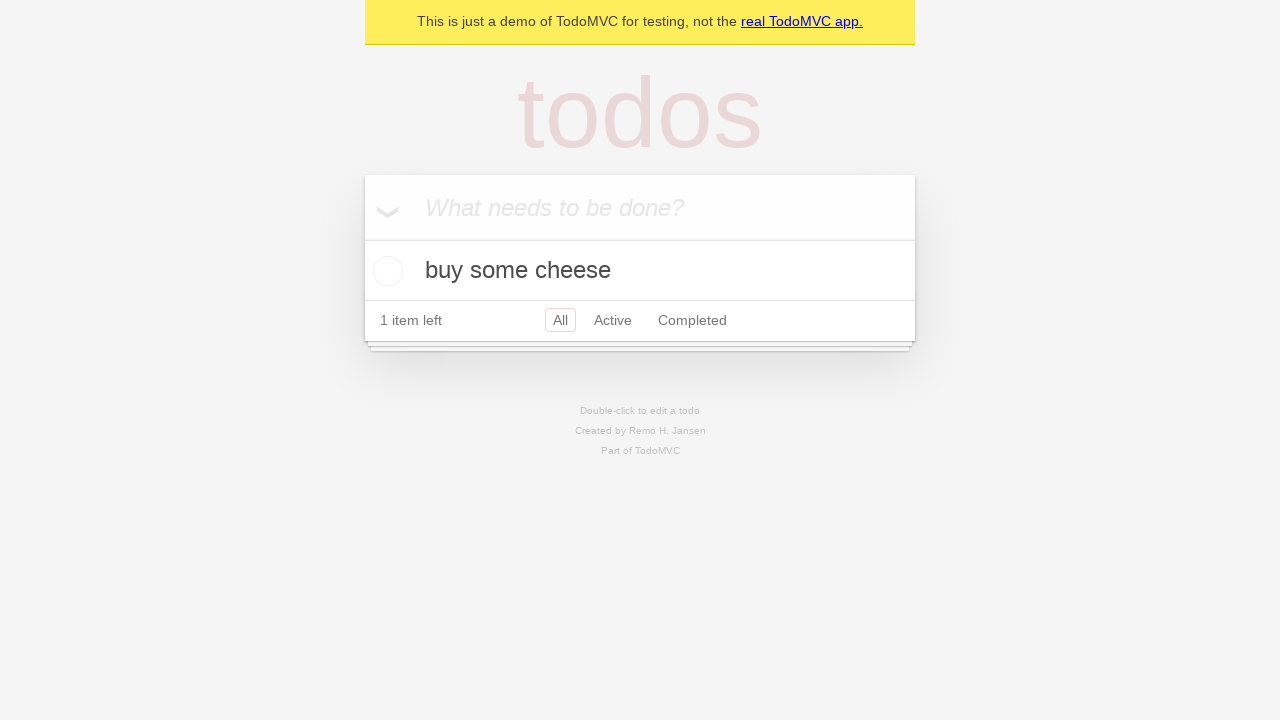

First todo item appeared in the list
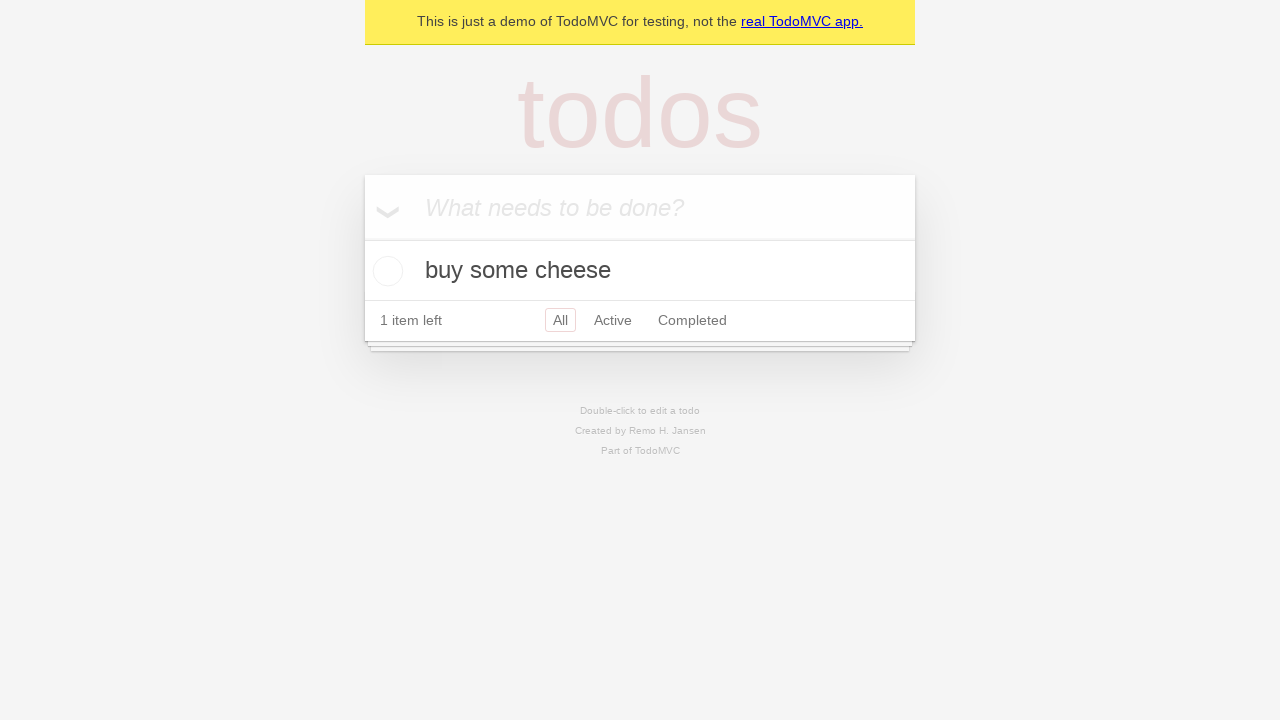

Filled todo input with 'feed the cat' on internal:role=textbox[name="What needs to be done?"i]
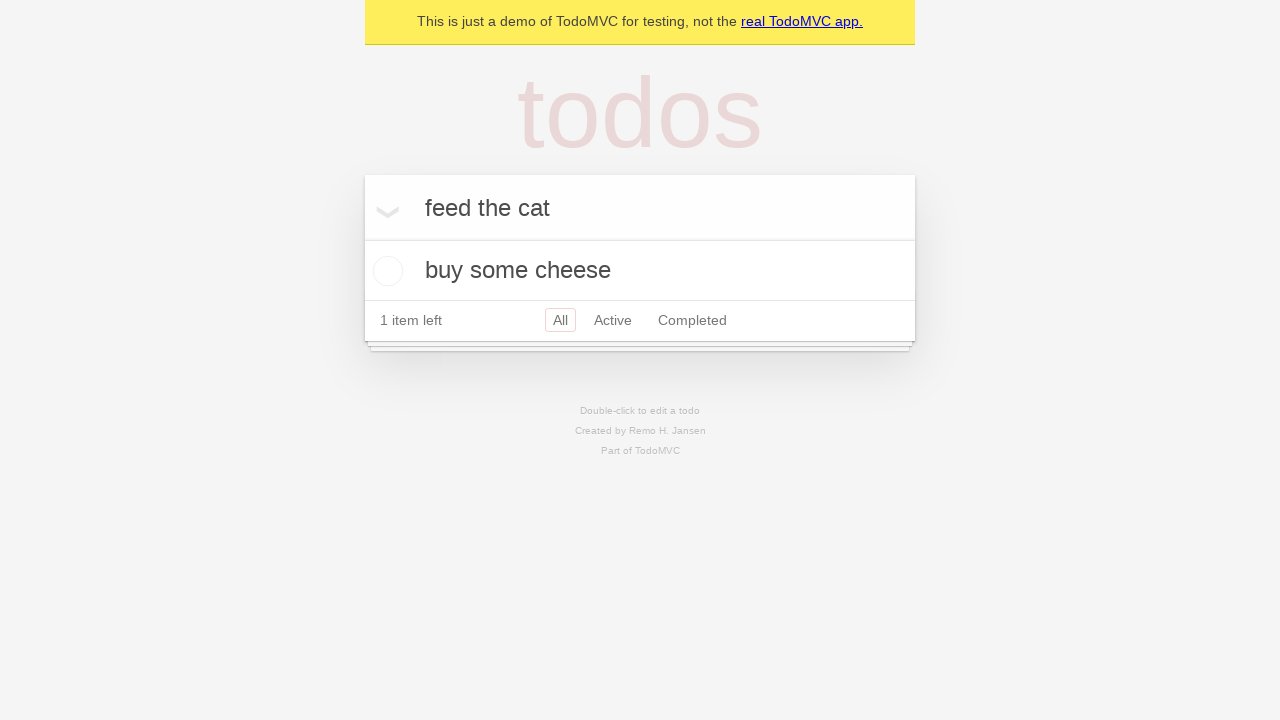

Pressed Enter to create second todo item on internal:role=textbox[name="What needs to be done?"i]
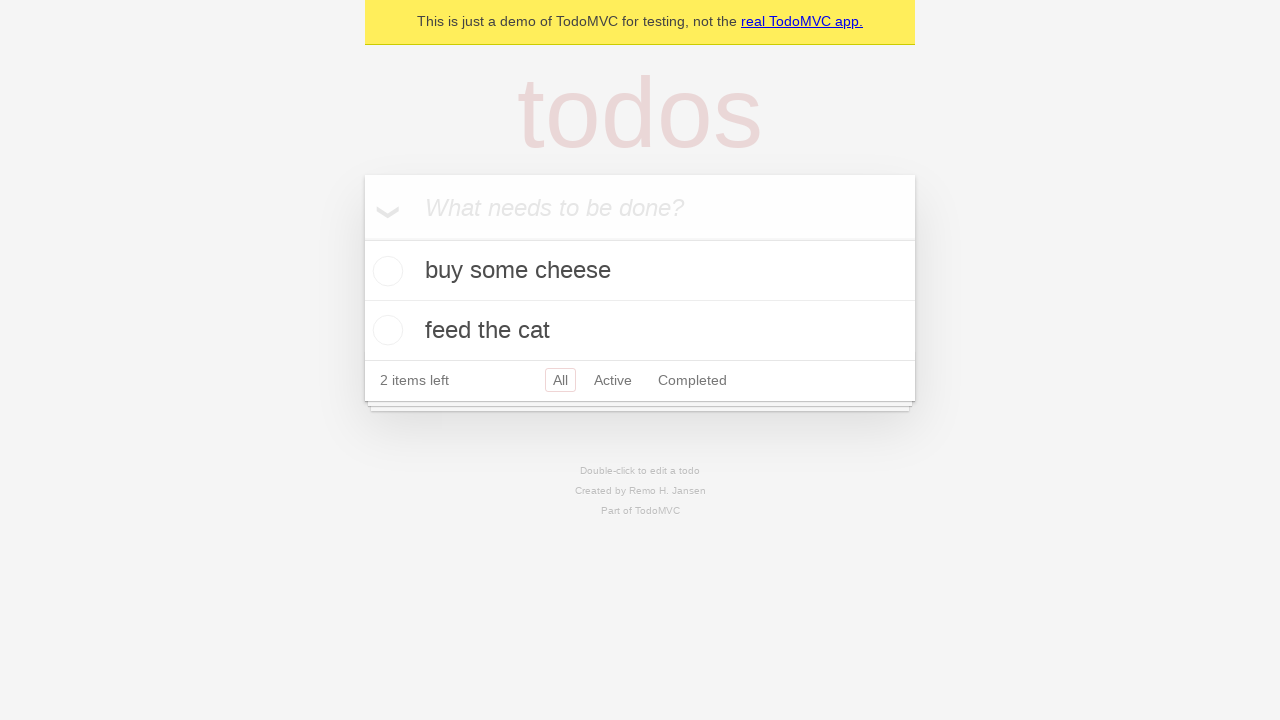

Both todo items are visible in the list
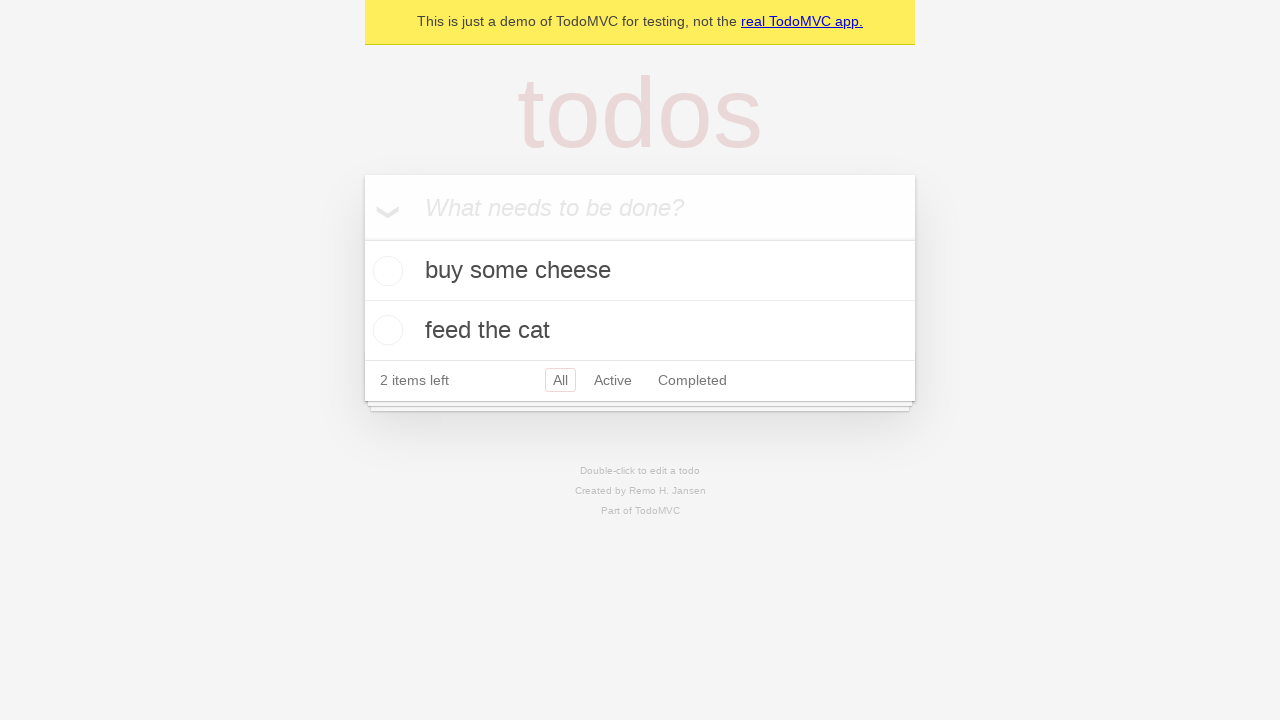

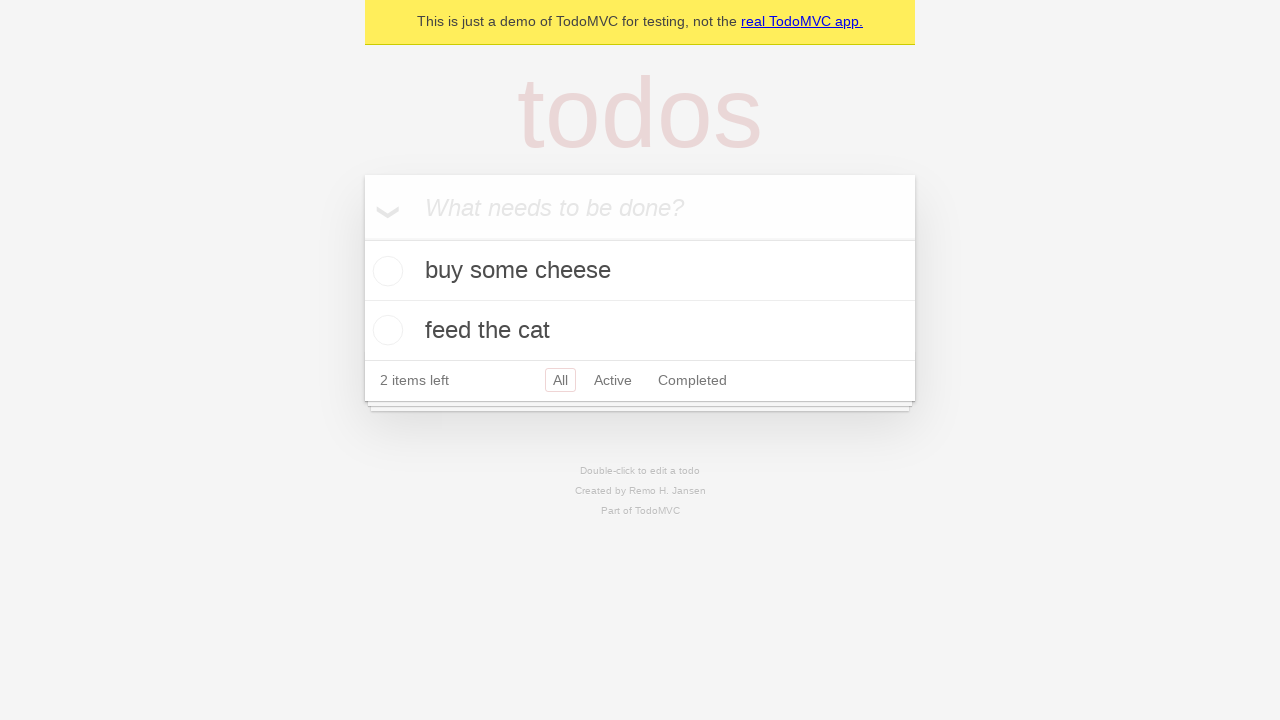